Tests selecting an option from a standard HTML select dropdown menu by visible text, selecting "Aqua" from the old style select menu.

Starting URL: https://demoqa.com/select-menu

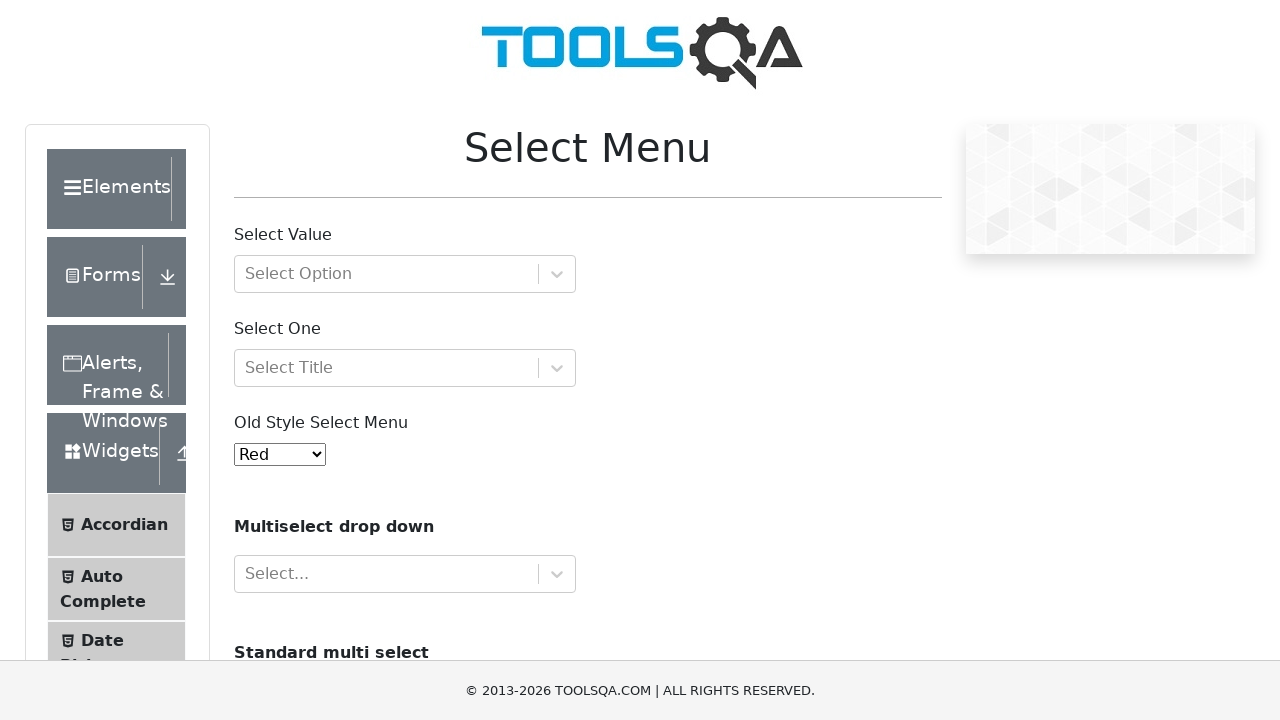

Waited for old select menu to be visible
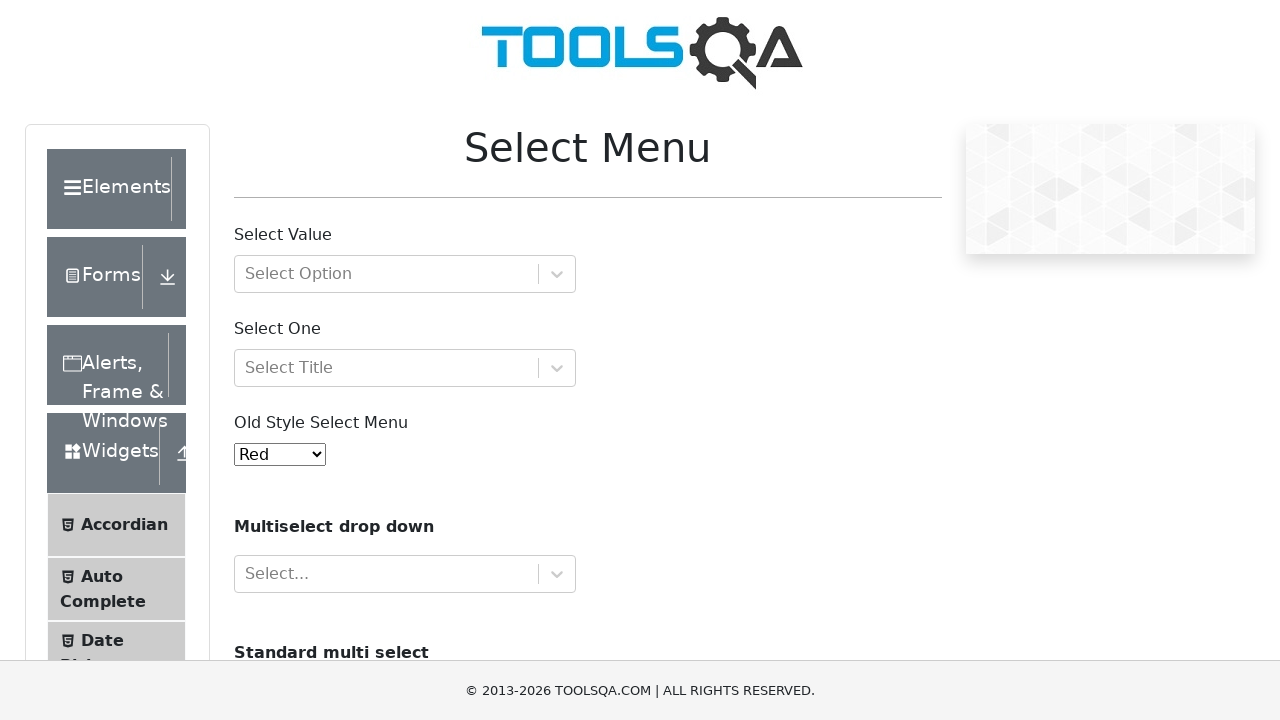

Selected 'Aqua' option from the old style select menu on #oldSelectMenu
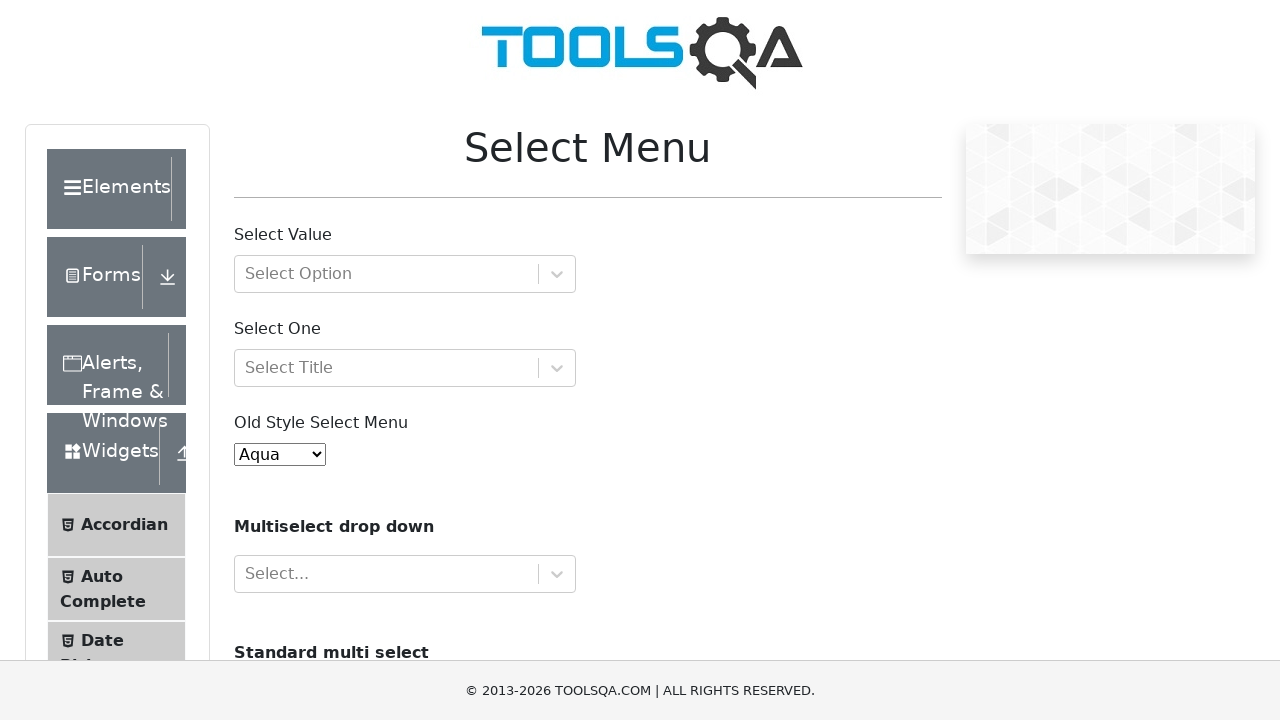

Waited for 1 second to verify the selection was made
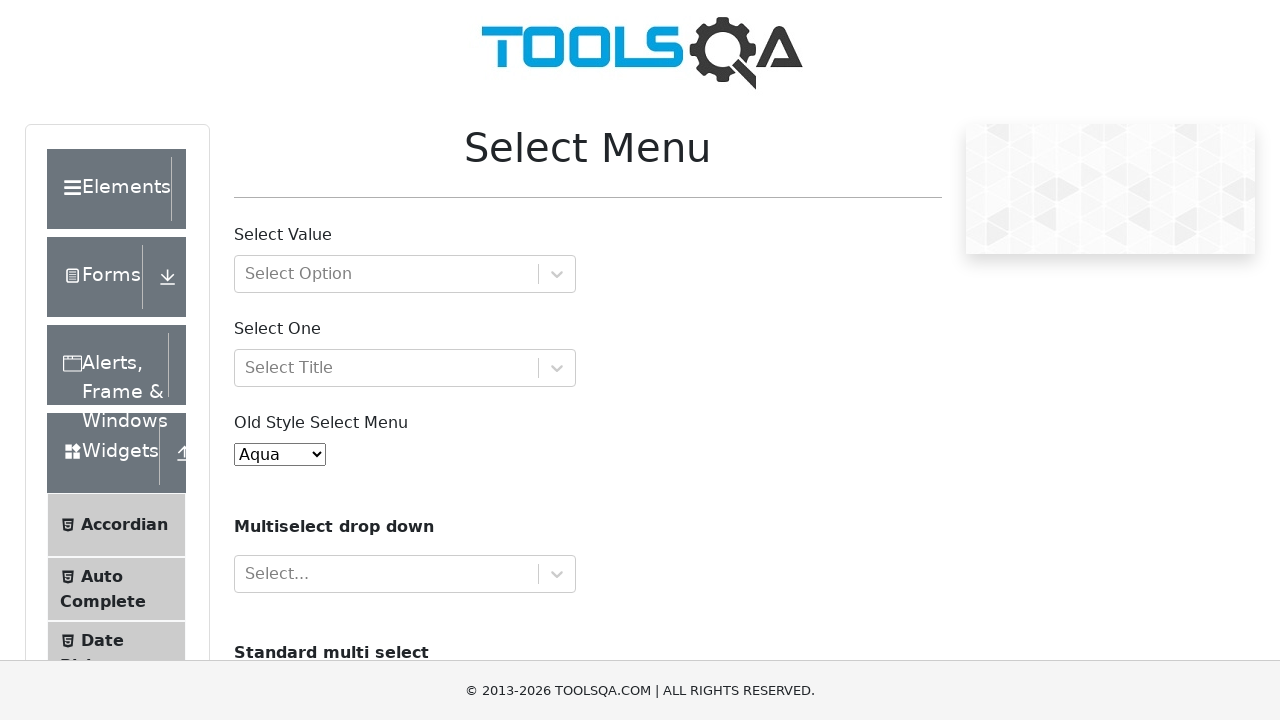

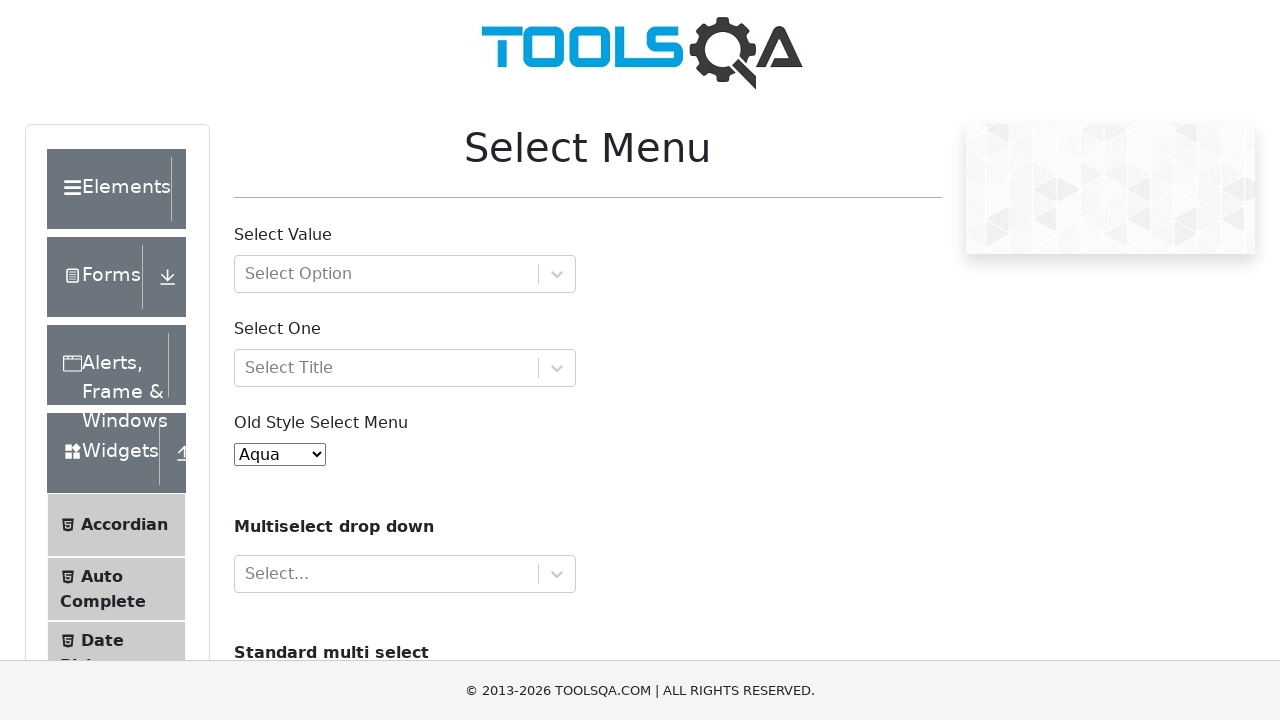